Tests if an input field becomes enabled after clicking an Enable button

Starting URL: http://the-internet.herokuapp.com/dynamic_controls

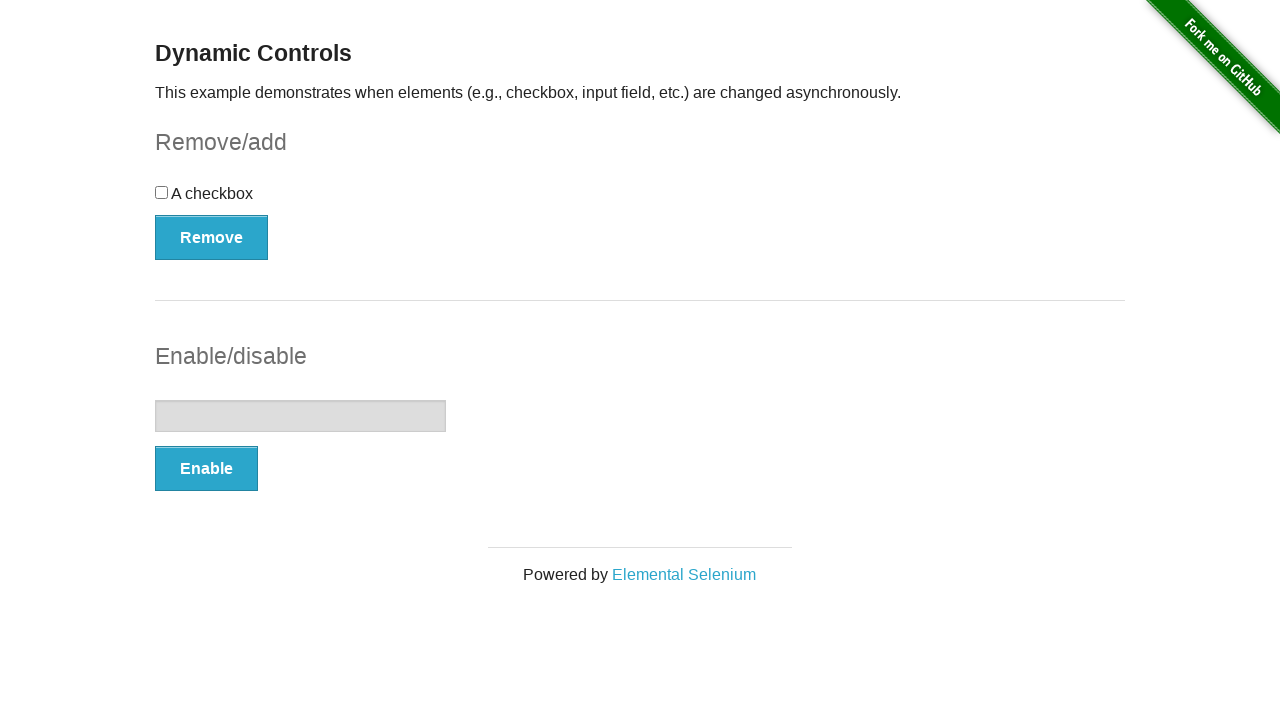

Checked if input field is initially enabled
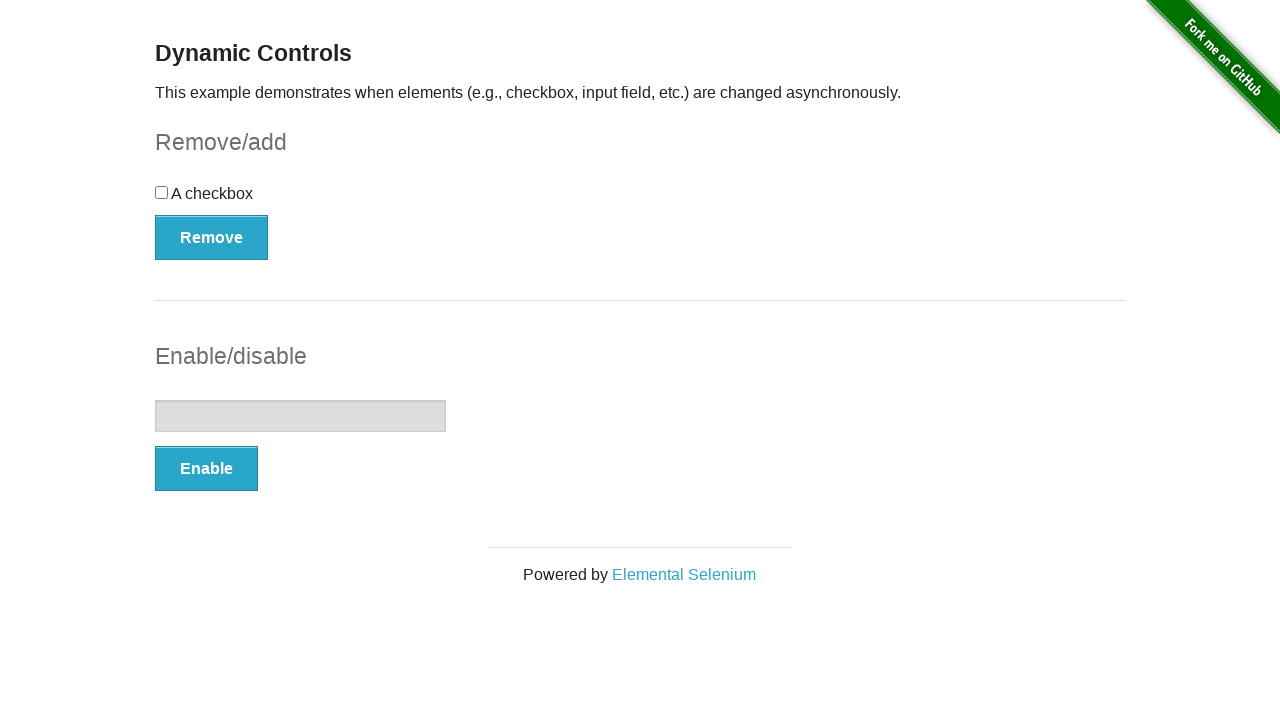

Clicked the Enable button at (206, 469) on xpath=//*[.='Enable']
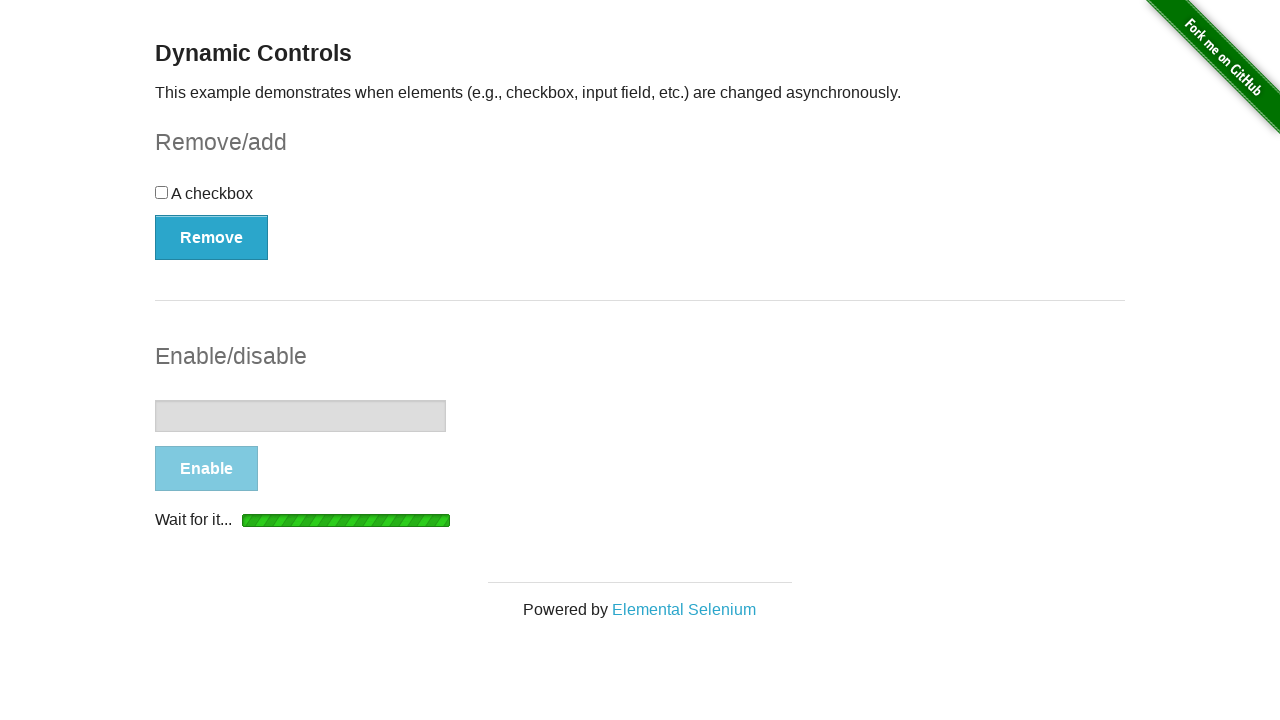

Waited 5 seconds for input field to become enabled
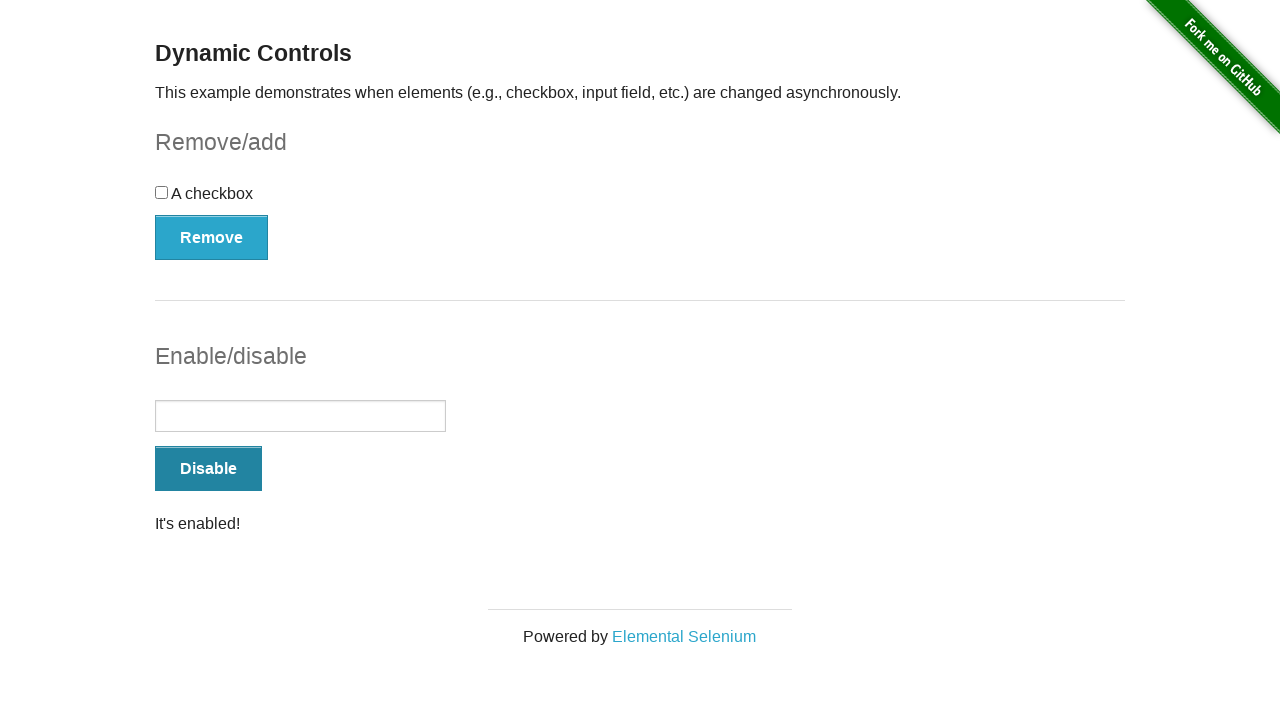

Checked if input field is enabled after clicking Enable button
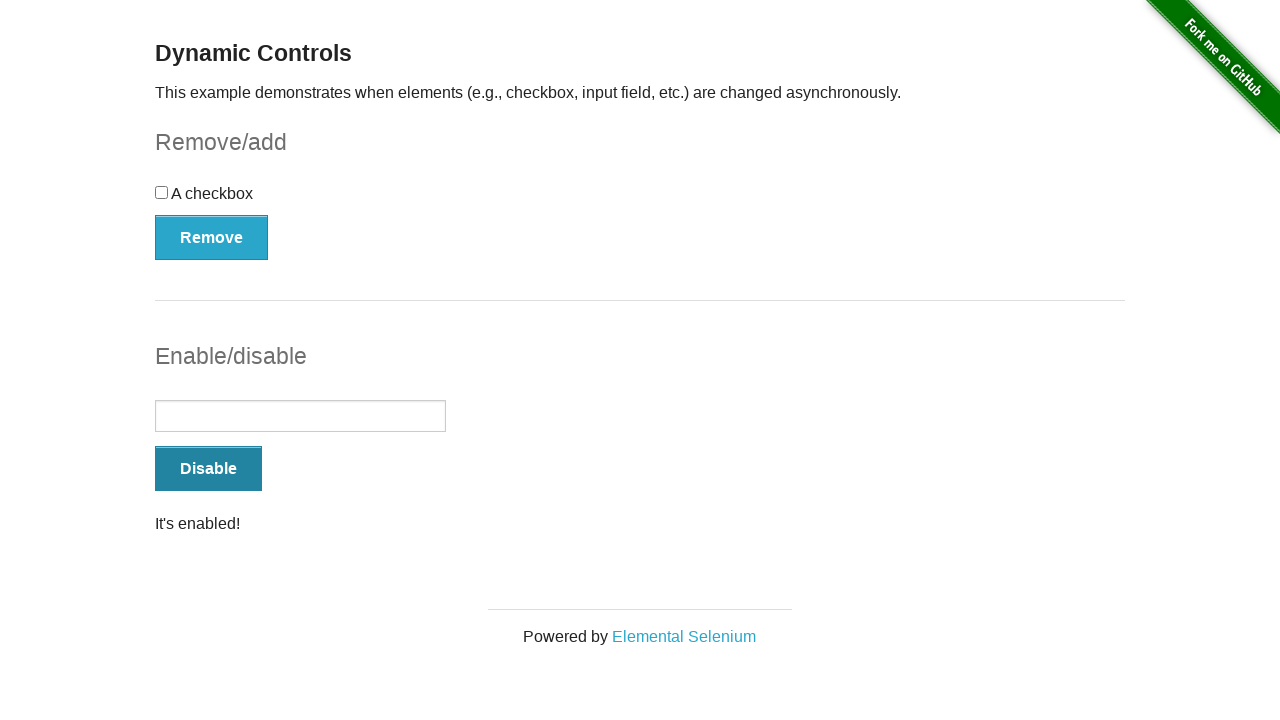

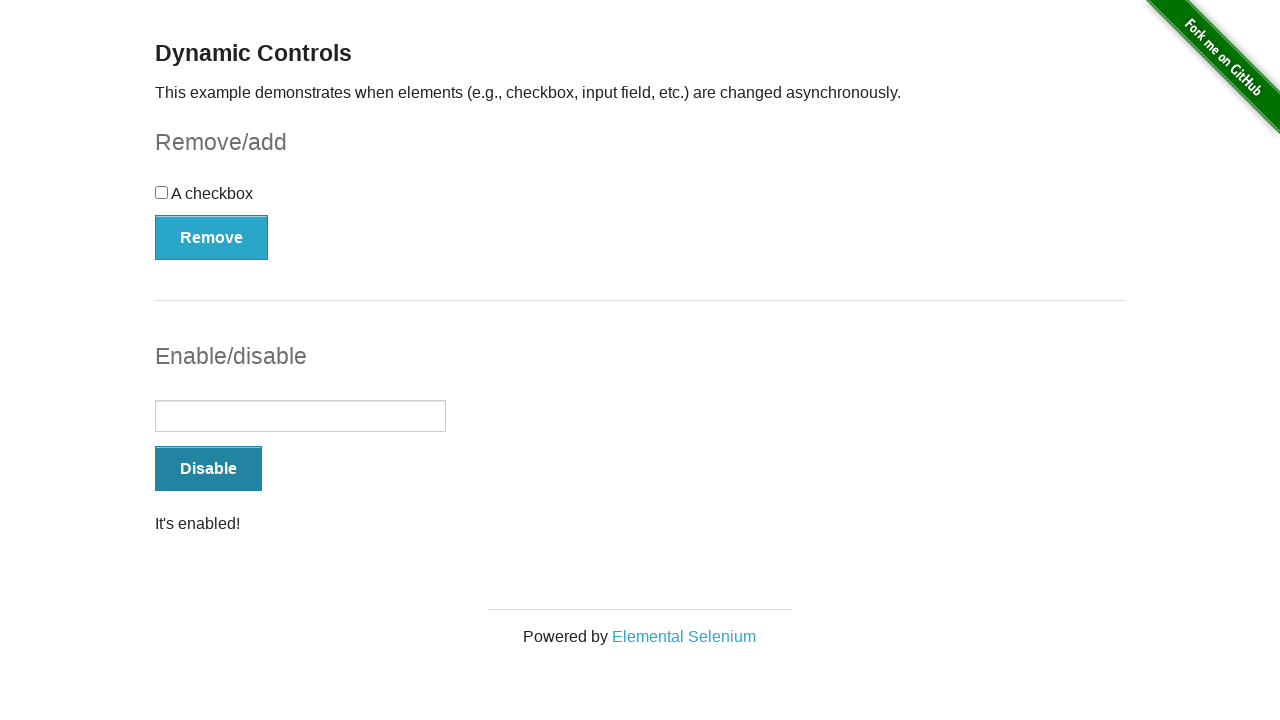